Navigates to a YouTube channel page and verifies it loads

Starting URL: https://www.youtube.com/channel/UCmDbgw1-FTeiEQzH_jMRnoQ

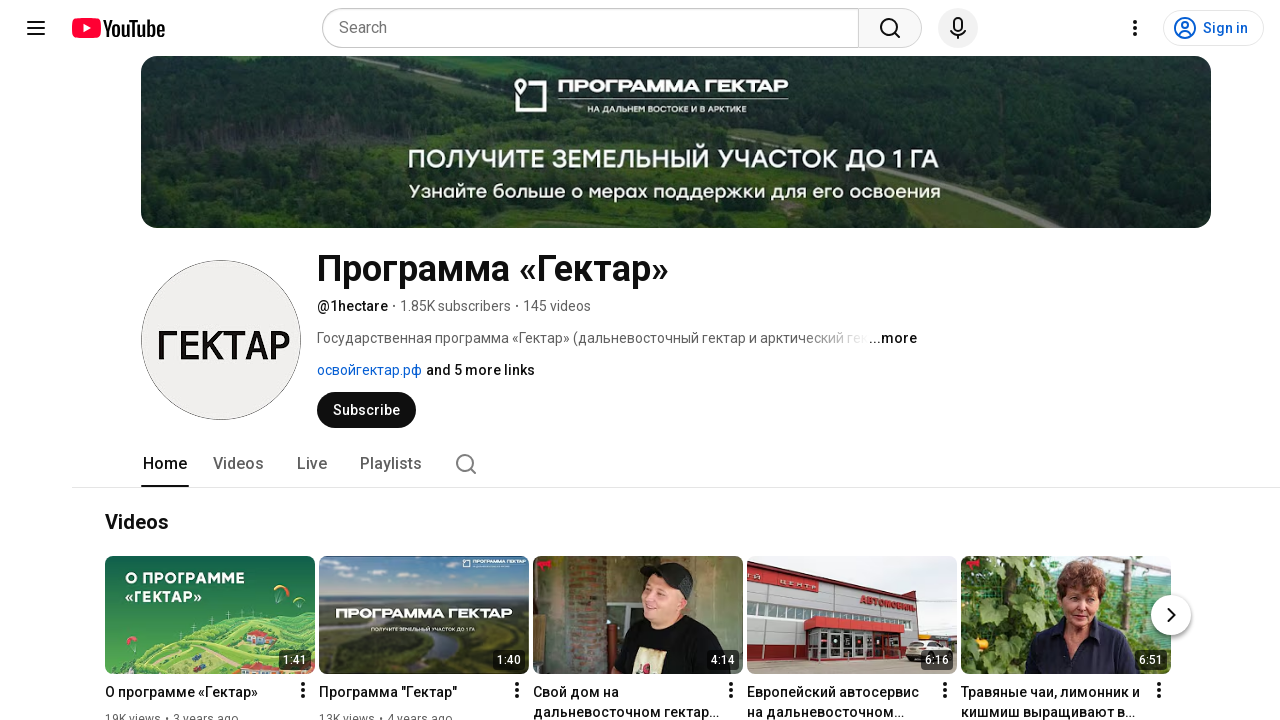

Navigated to YouTube channel page
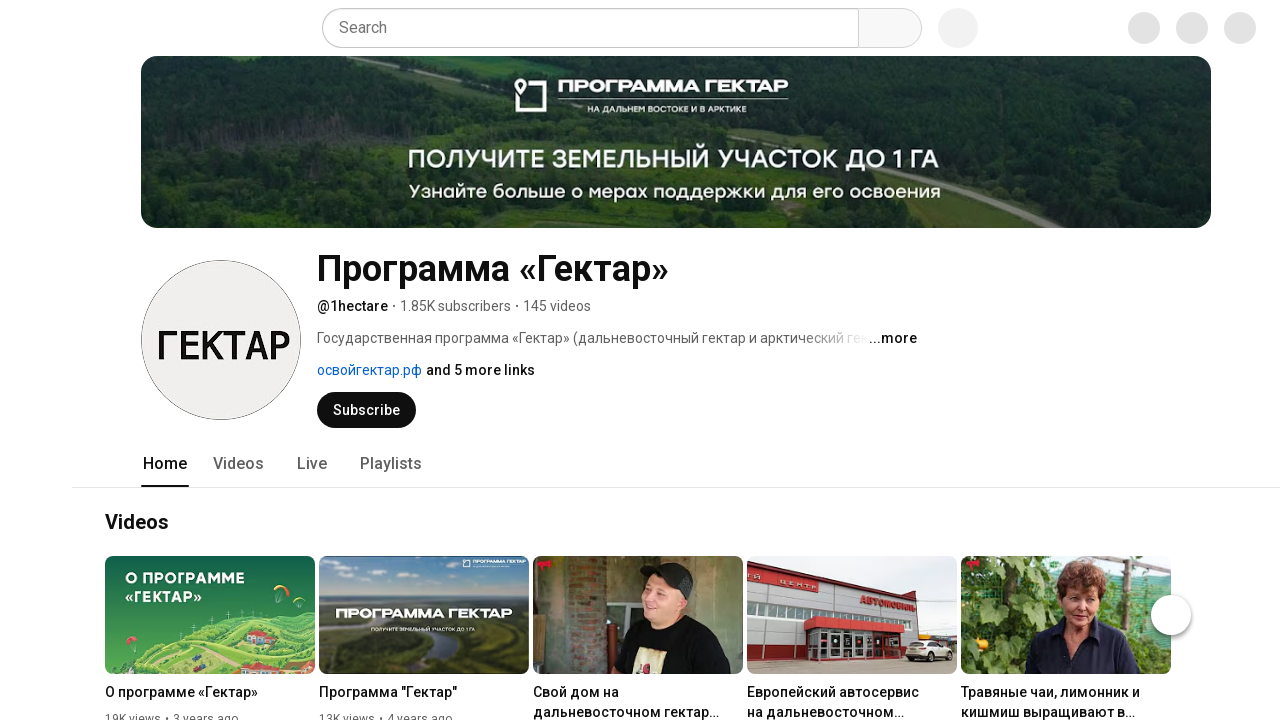

YouTube channel page DOM content loaded
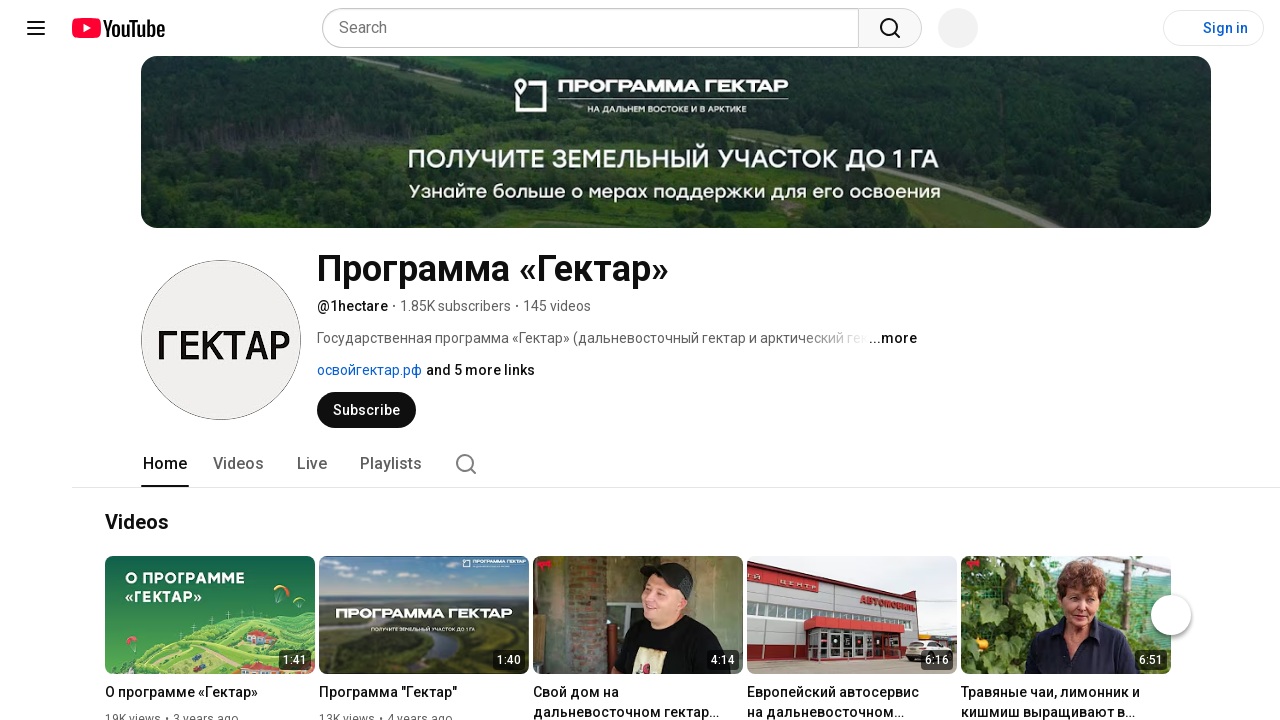

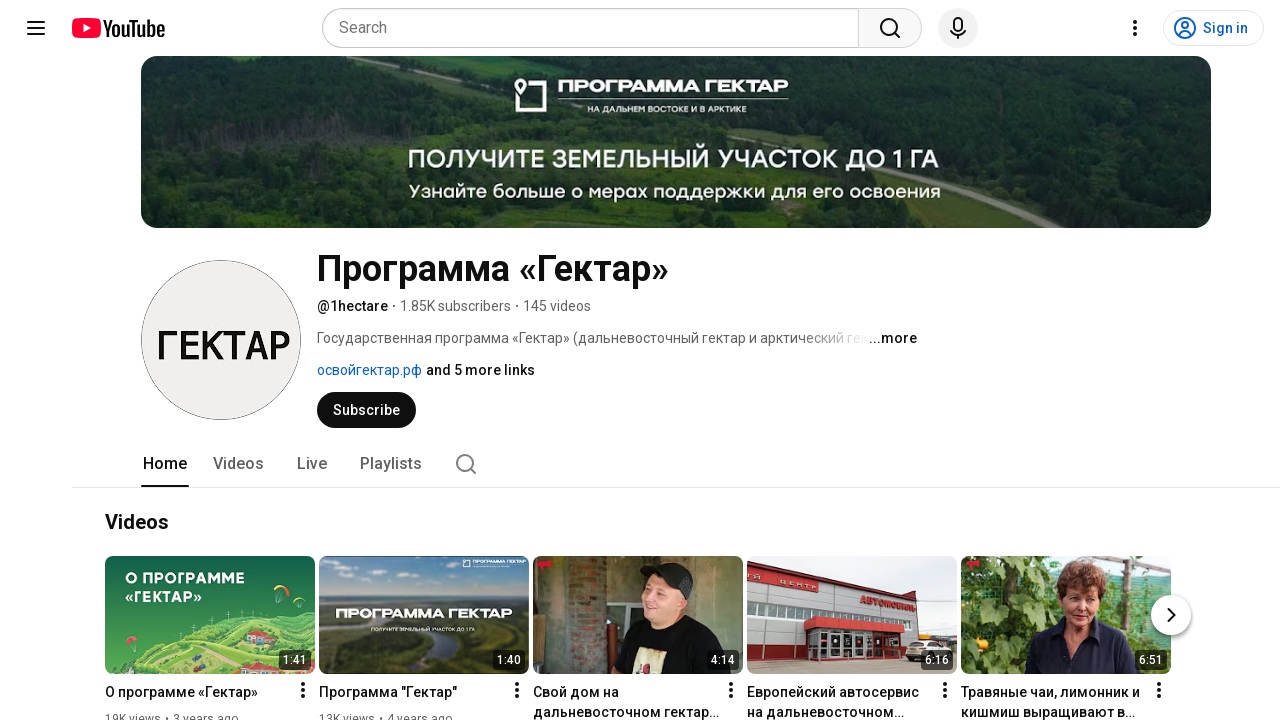